Tests interaction with shadow DOM elements by navigating through menu options and filling a username field within a shadow root

Starting URL: https://demoapps.qspiders.com/ui

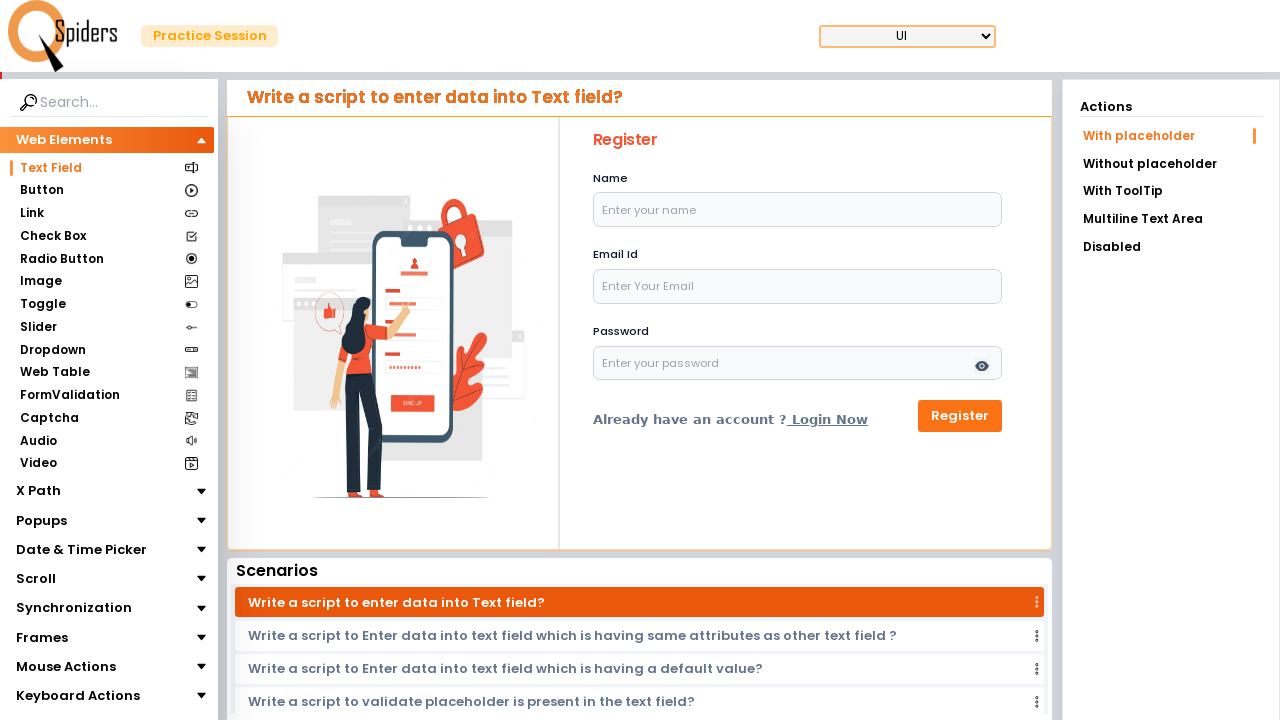

Clicked on Web Elements section at (64, 140) on xpath=//section[text()='Web Elements']
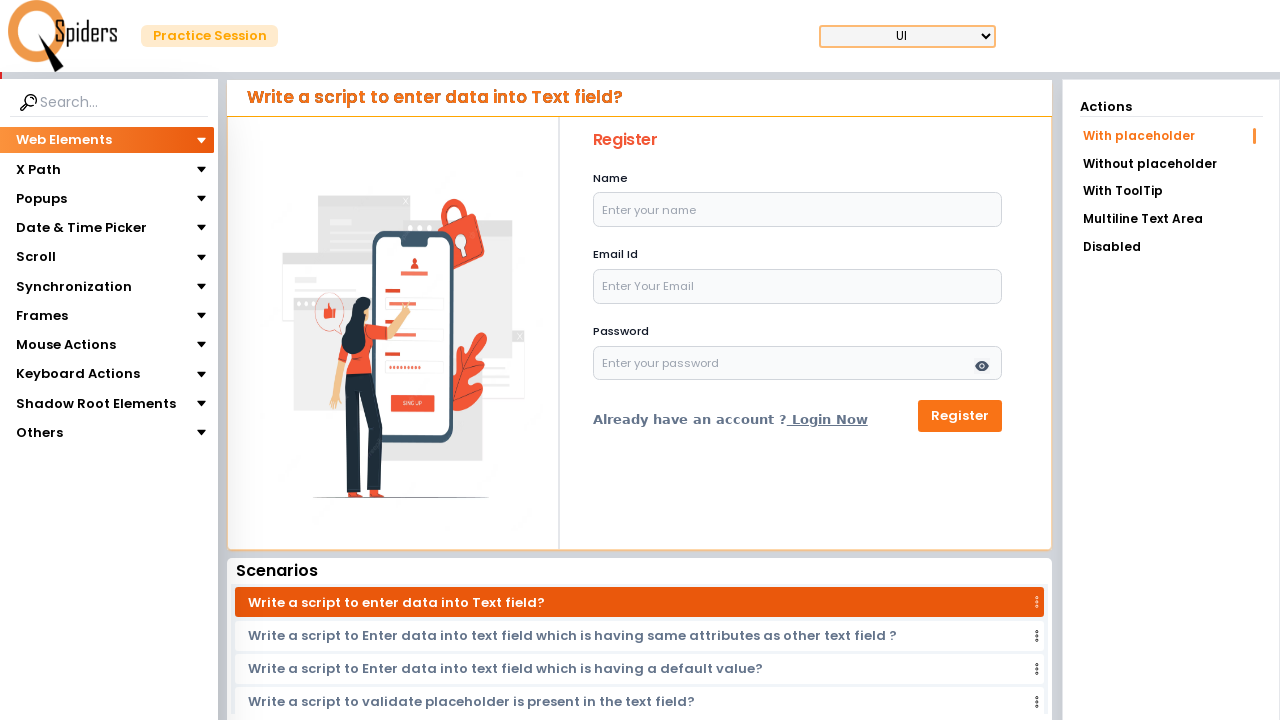

Clicked on Shadow Root Elements section at (96, 403) on xpath=//section[text()='Shadow Root Elements']
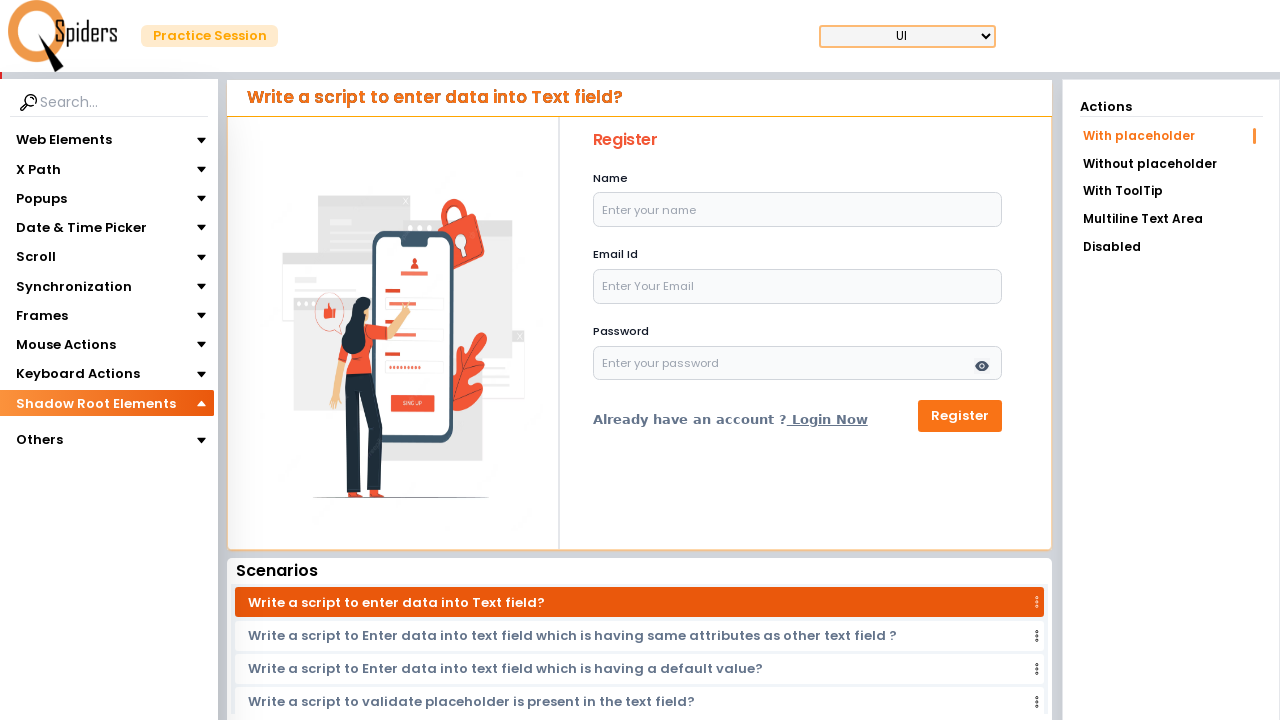

Clicked on Shadow Root option at (62, 431) on (//section[text()='Shadow Root'])
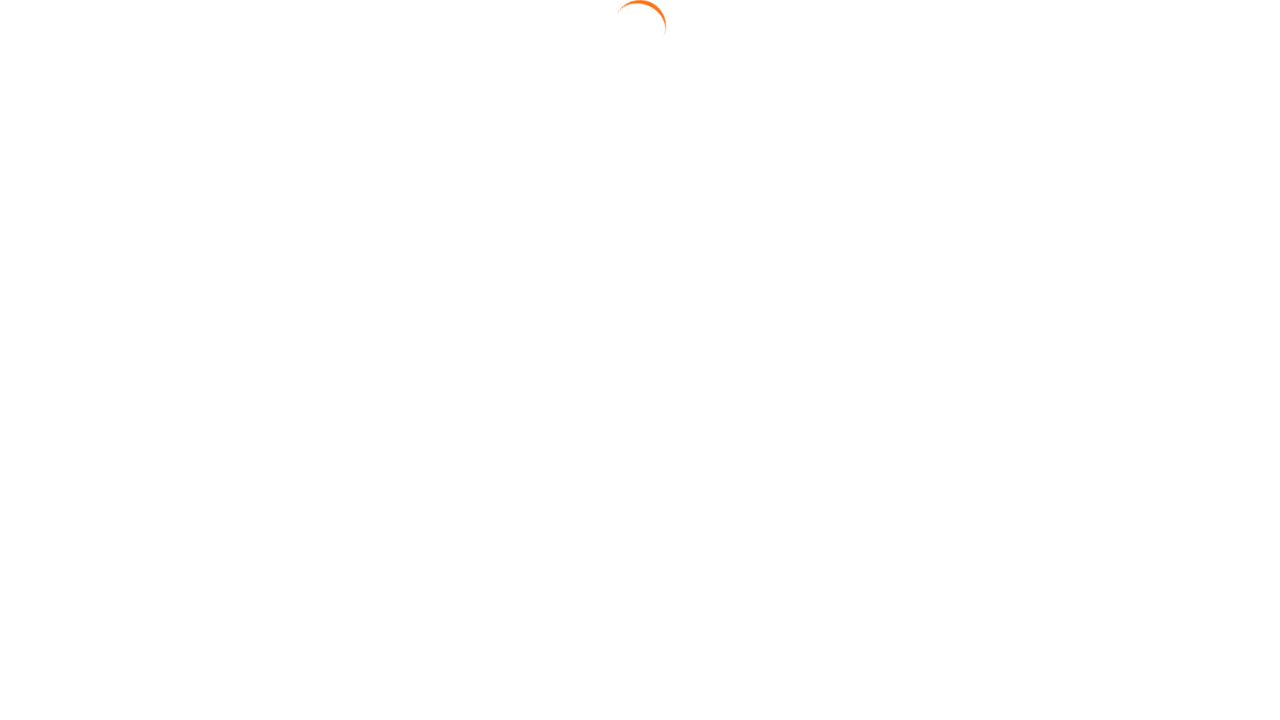

Filled username field within shadow root with 'Hello' on (//div[contains(@class,'my-3')])[1] >> input[placeholder*='Enter your username']
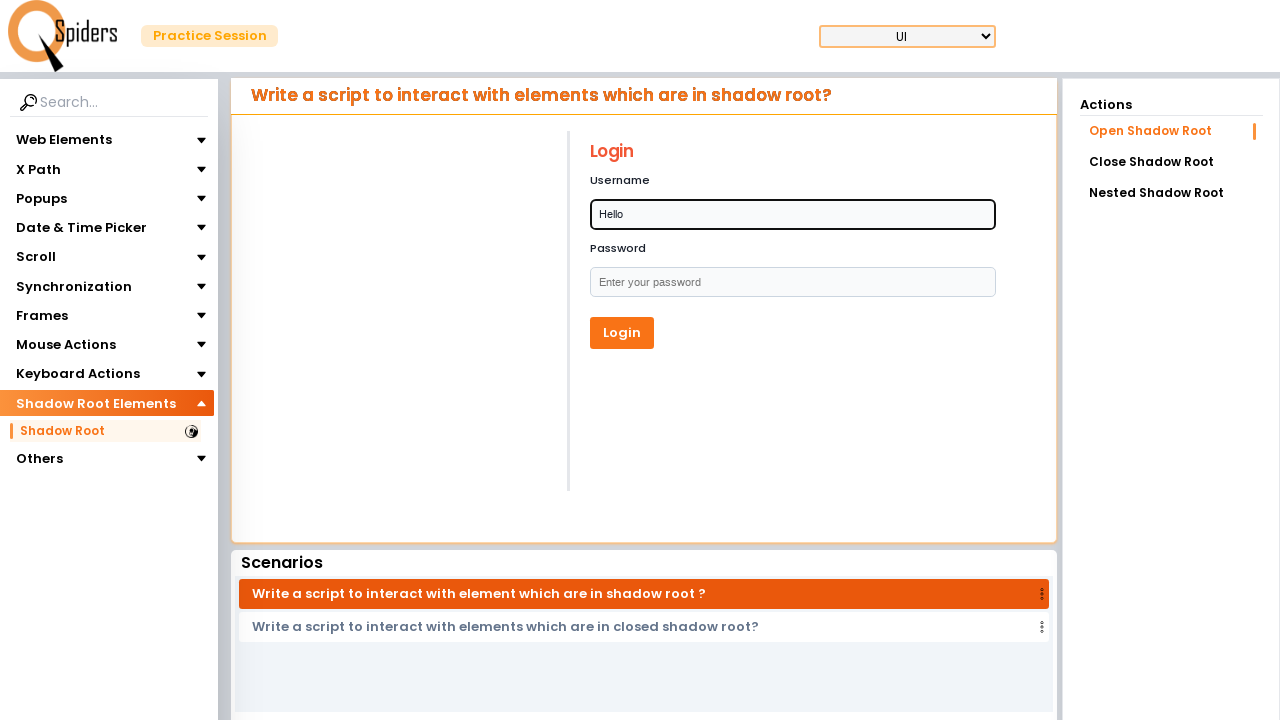

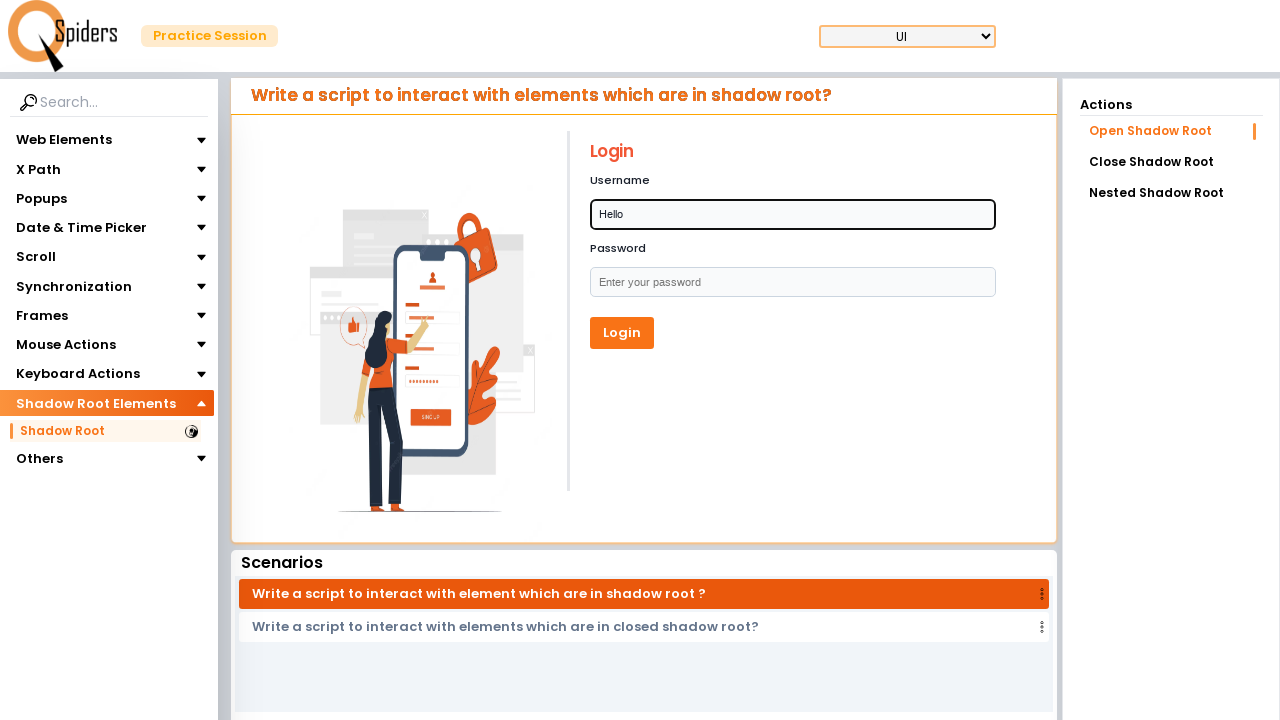